Tests responsive layout by changing viewport sizes at different breakpoints

Starting URL: https://group-project-pmgxs95zh-dsk1513s-projects.vercel.app/

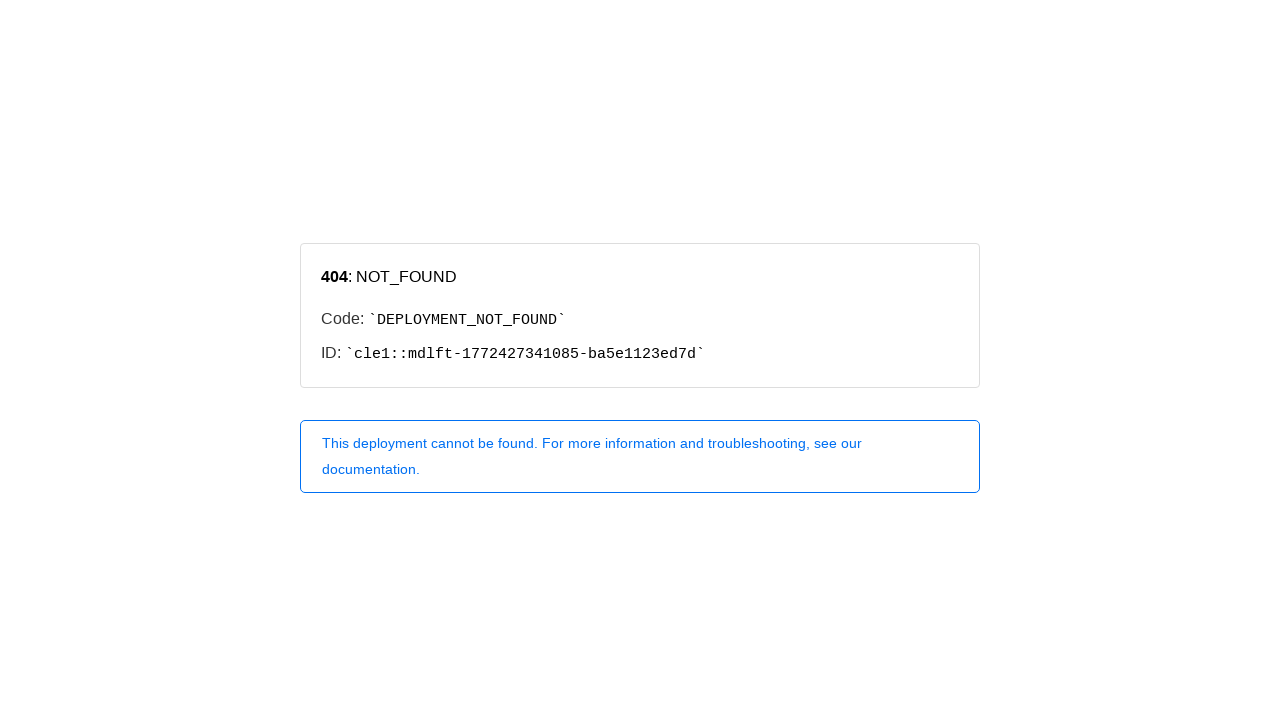

Set viewport size to 800x600 to test mobile breakpoint
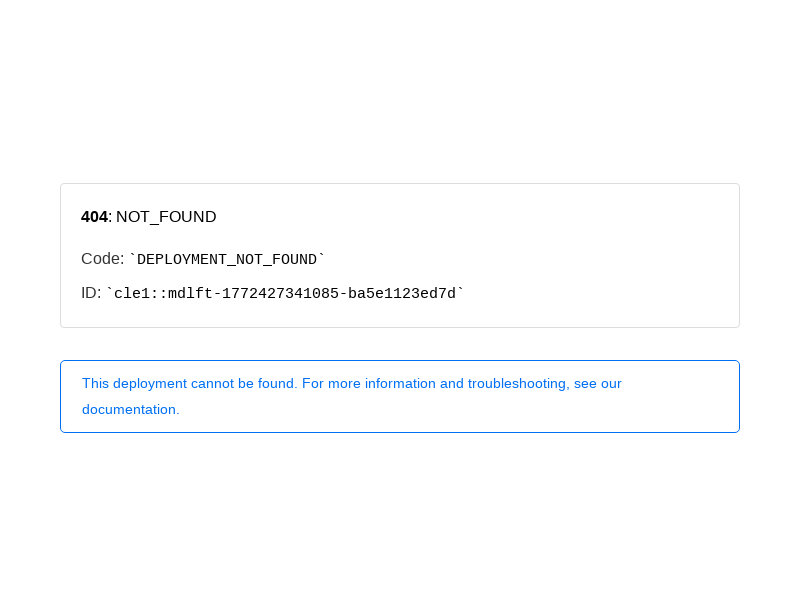

Waited 500ms for layout to stabilize at 800x600
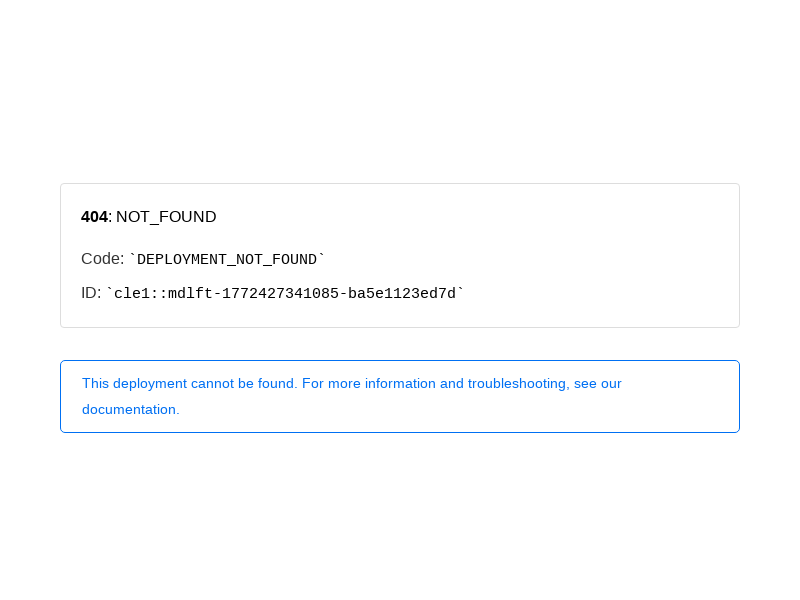

Set viewport size to 1200x800 to test desktop breakpoint
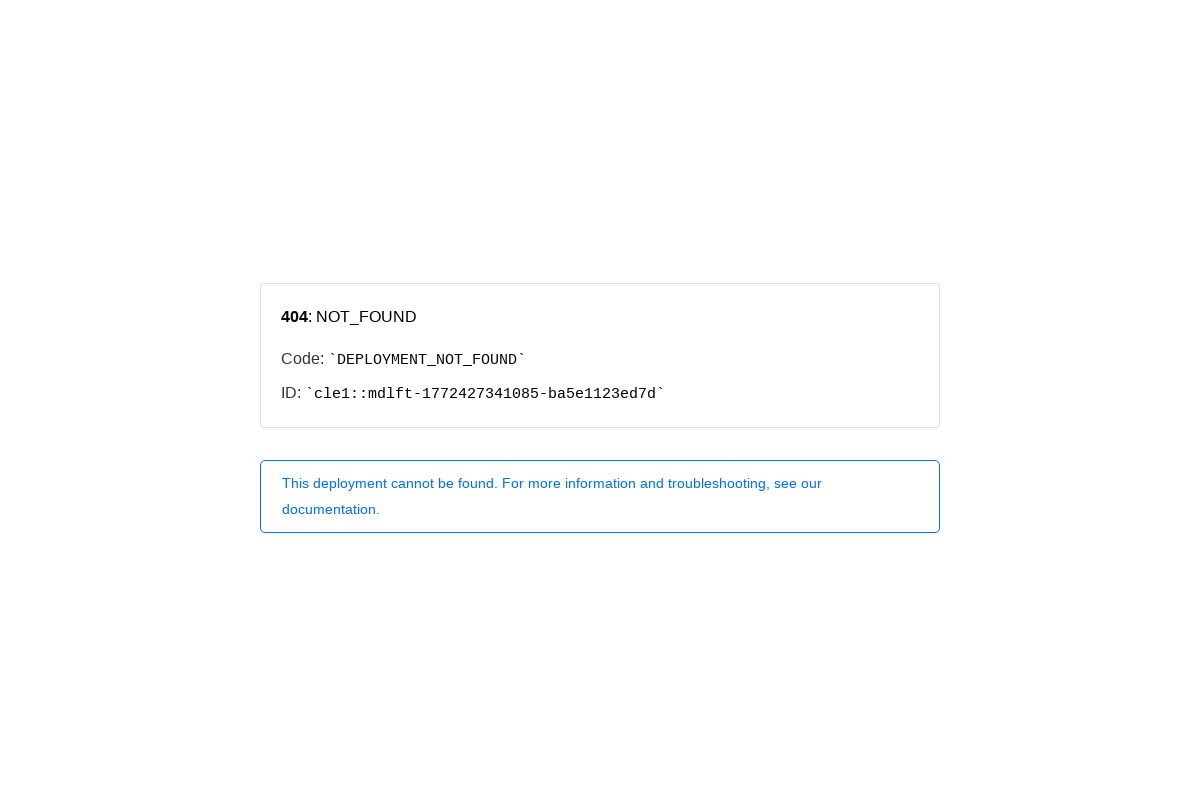

Waited 500ms for layout to stabilize at 1200x800
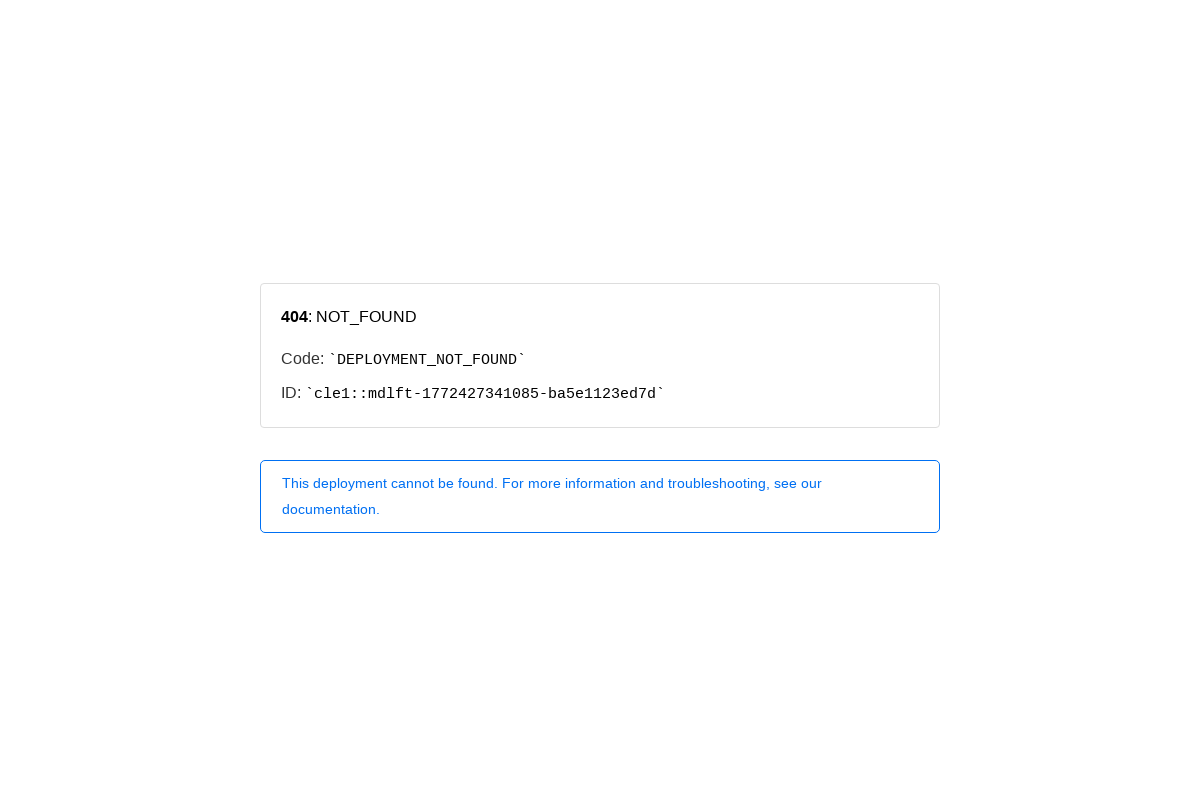

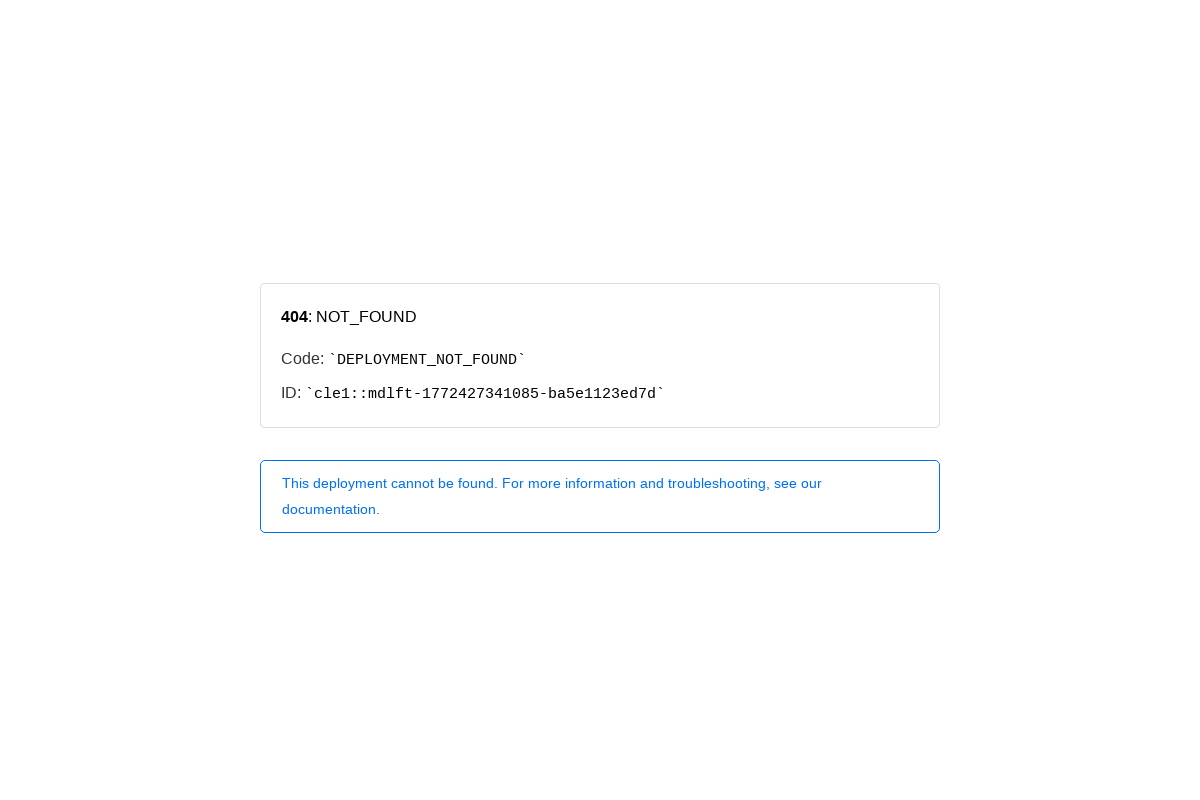